Tests that a readonly input field cannot be modified by attempting to type text into it

Starting URL: https://www.selenium.dev/selenium/web/web-form.html

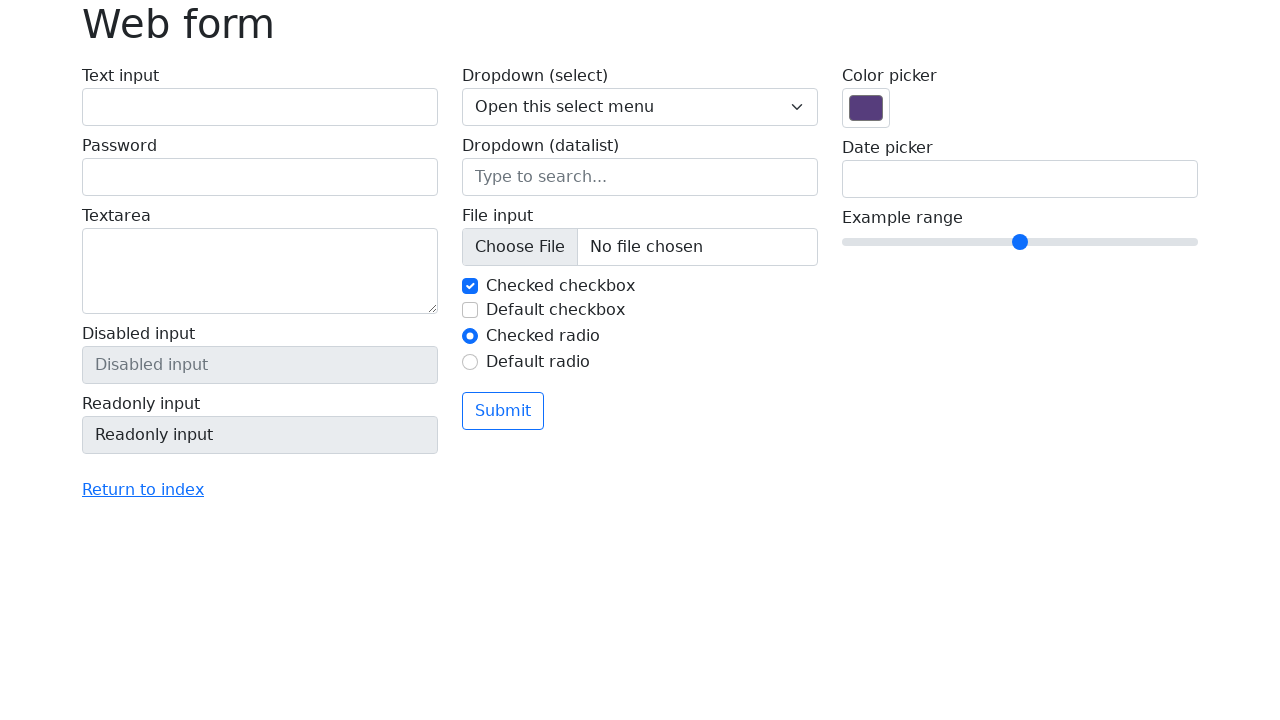

Navigated to Selenium web form test page
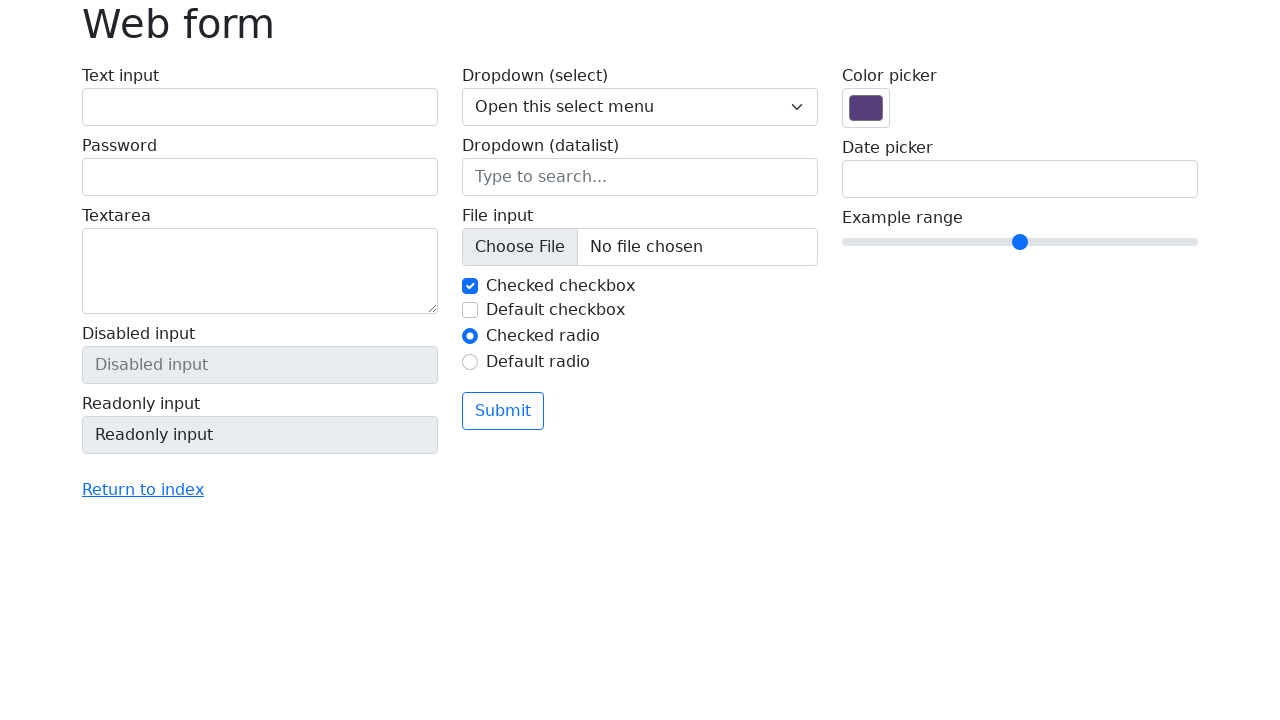

Located the readonly input field
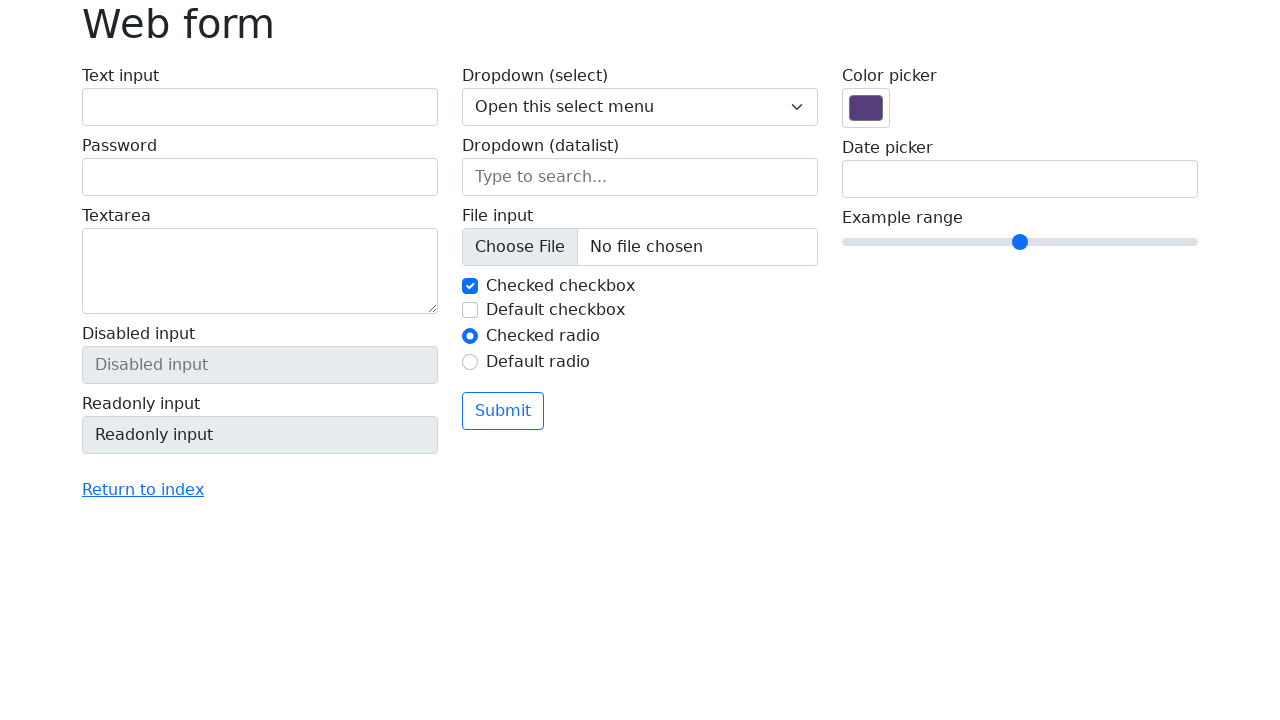

Retrieved initial readonly field value: 'Readonly input'
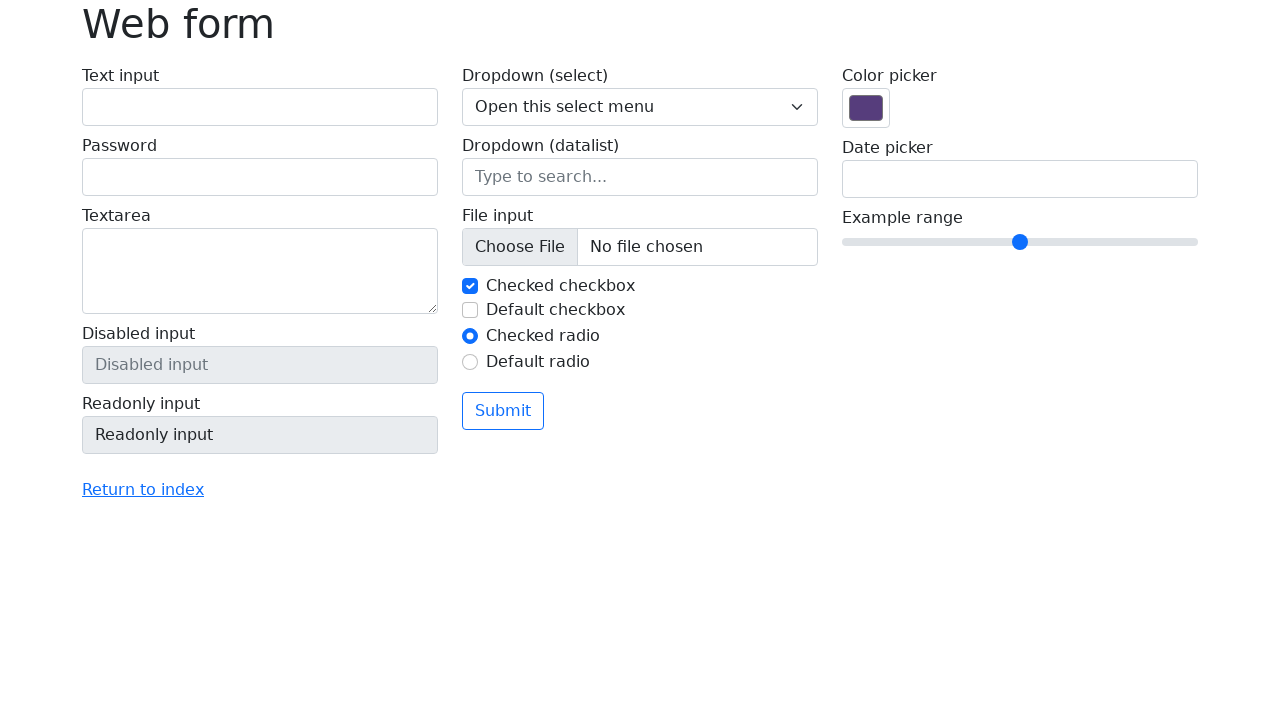

Clicked on the readonly input field at (260, 435) on input[name='my-readonly']
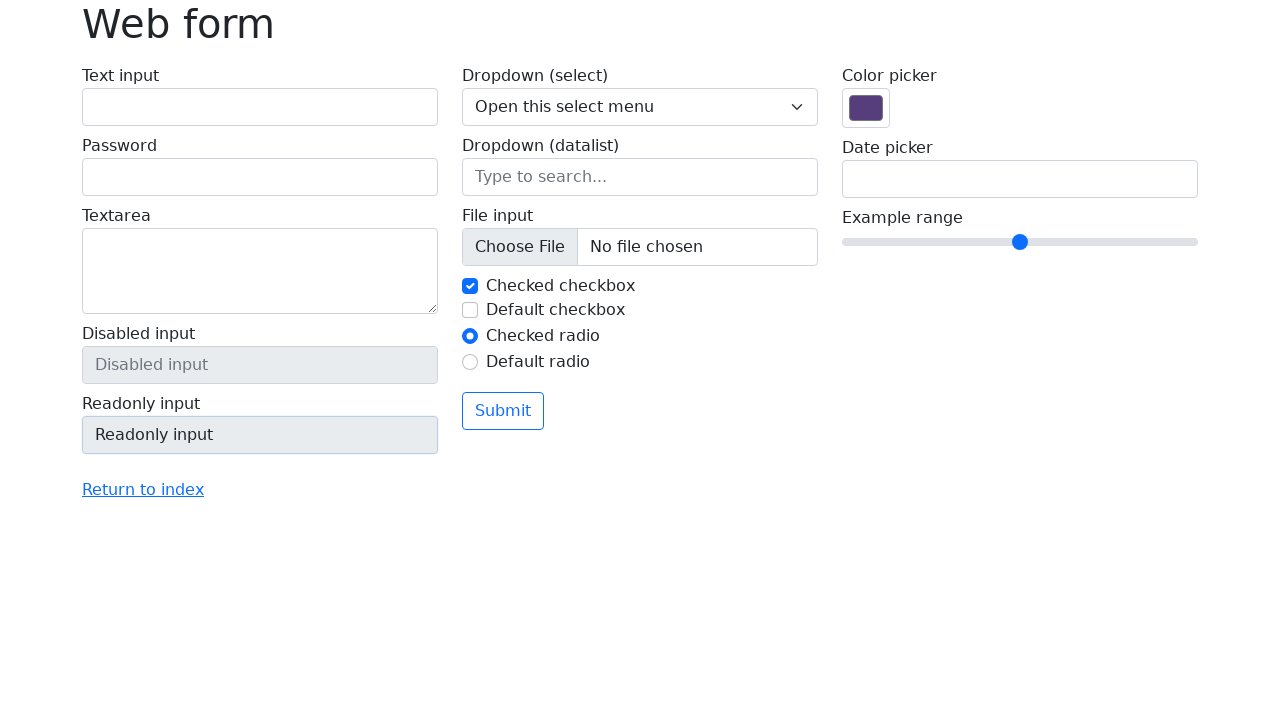

Attempted to type 'Hello World!' into the readonly field
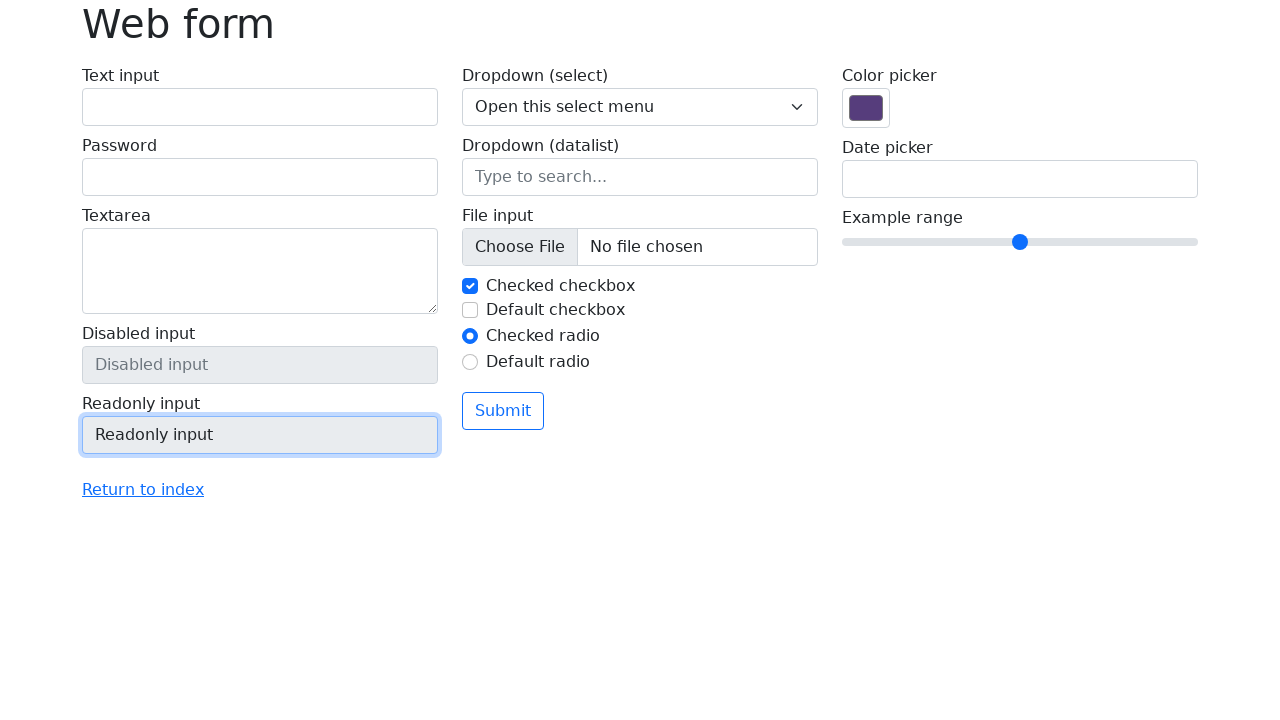

Verified that readonly field value remained unchanged after typing attempt
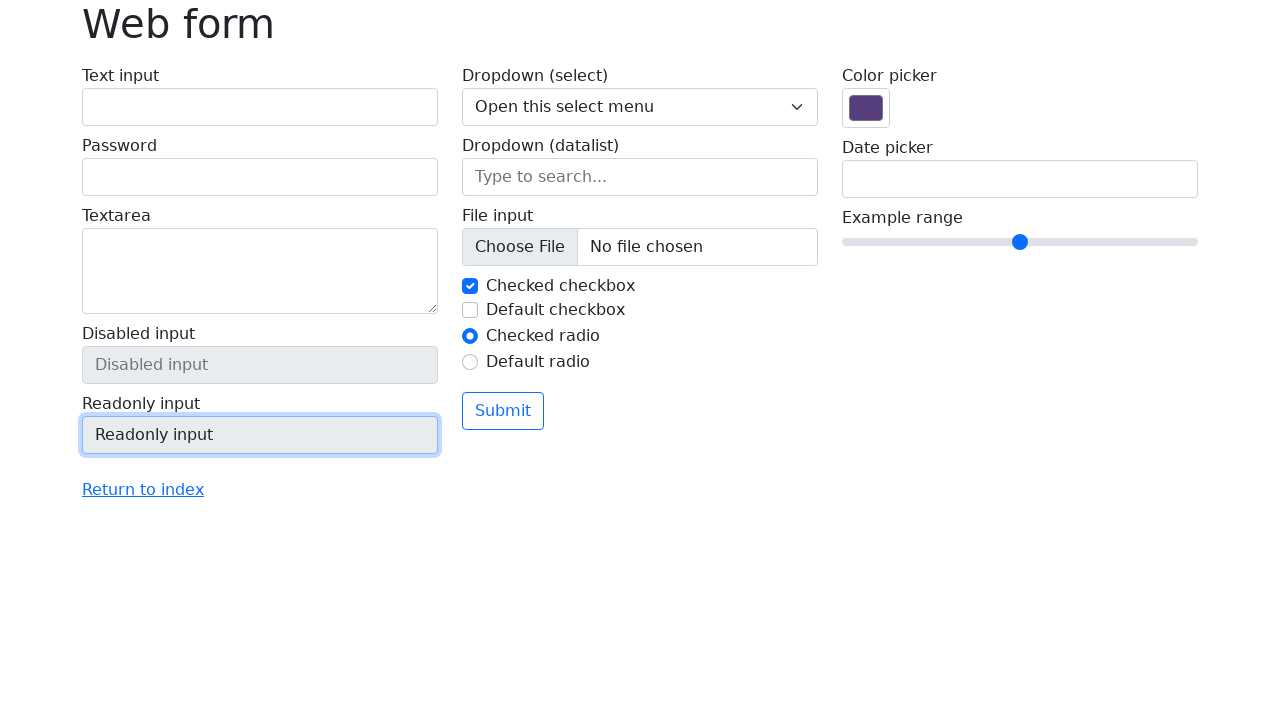

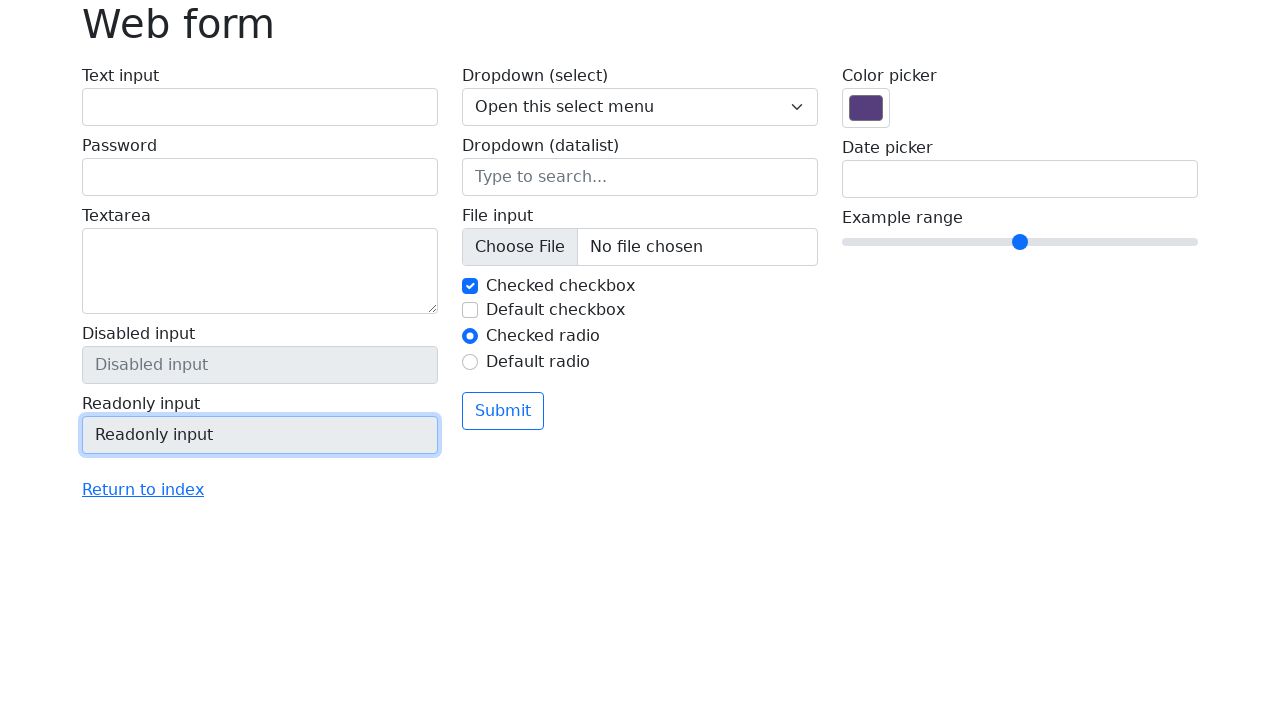